Tests condominium address search by searching for "220 W WASHINGTON SQ", clicking on Condominiums tab, selecting a specific unit, then verifying Deeds and Zoning information.

Starting URL: https://atlas-dev.phila.gov/

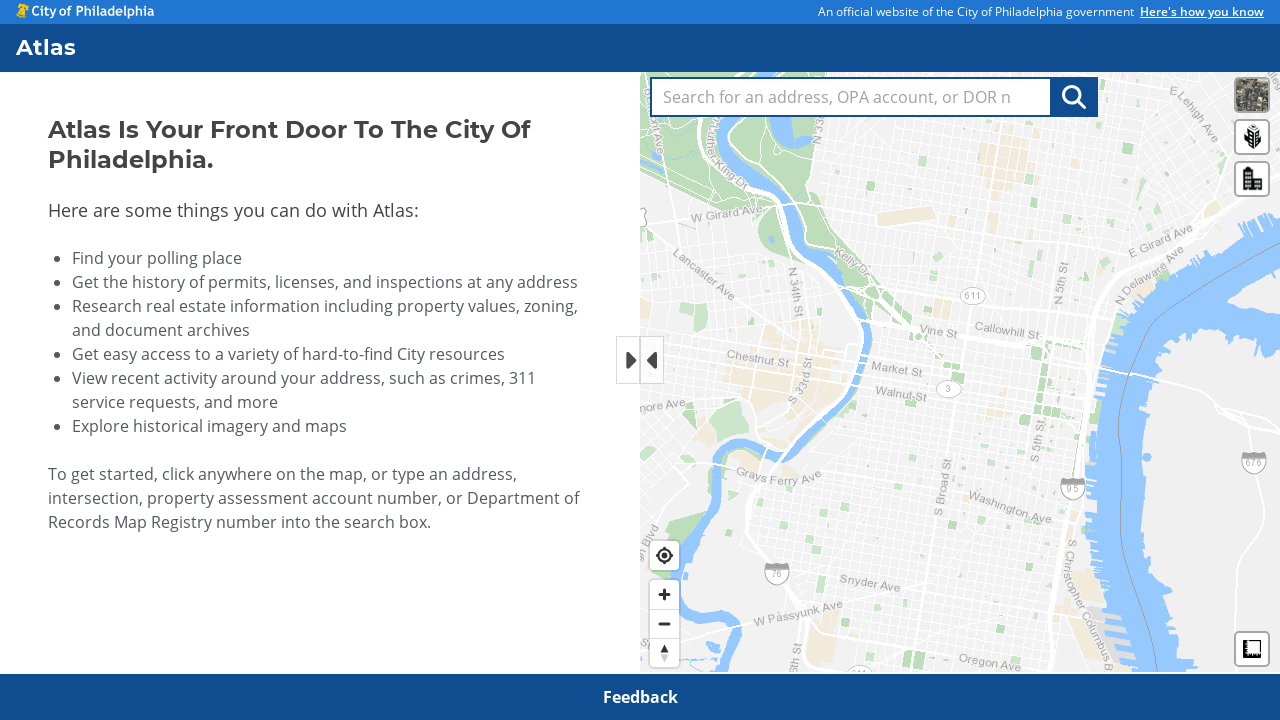

Clicked address search textbox at (851, 97) on internal:role=textbox[name="Search for an address, OPA"i]
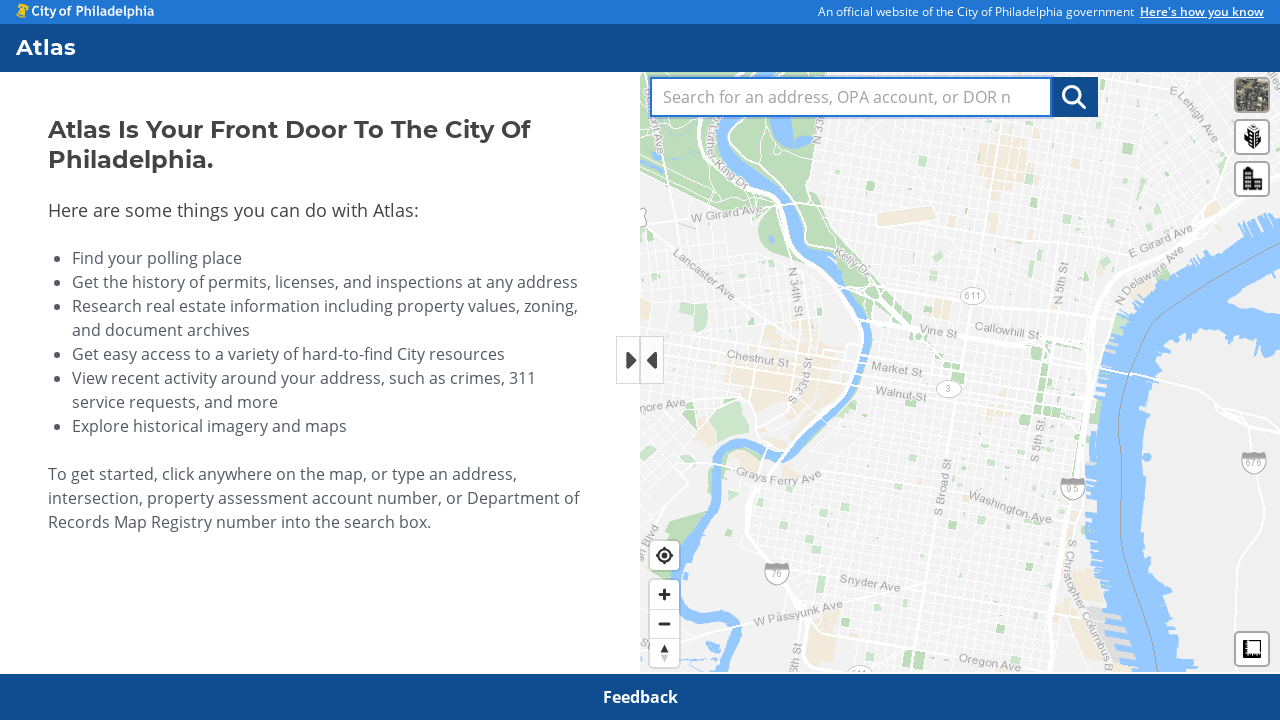

Filled search field with '220 W WASHINGTON SQ' on internal:role=textbox[name="Search for an address, OPA"i]
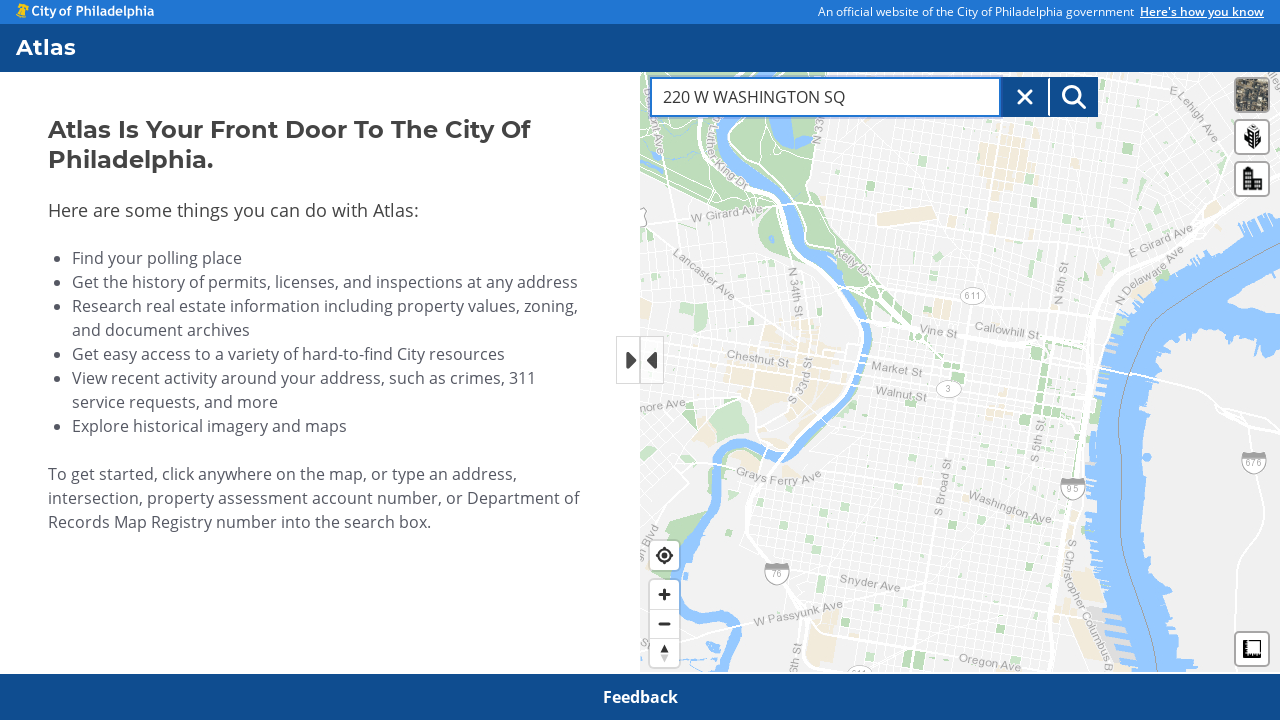

Clicked Address Search Button to search for property at (1074, 97) on internal:role=button[name="Address Search Button"i]
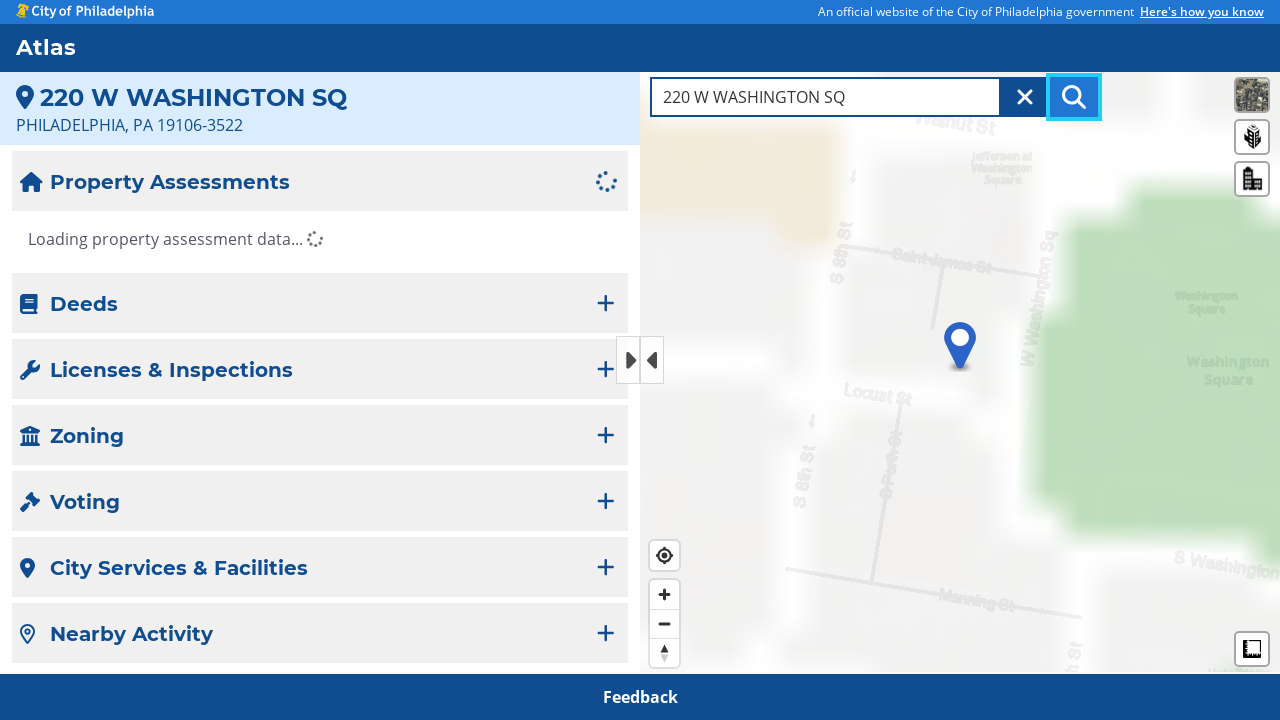

Condominiums button became visible
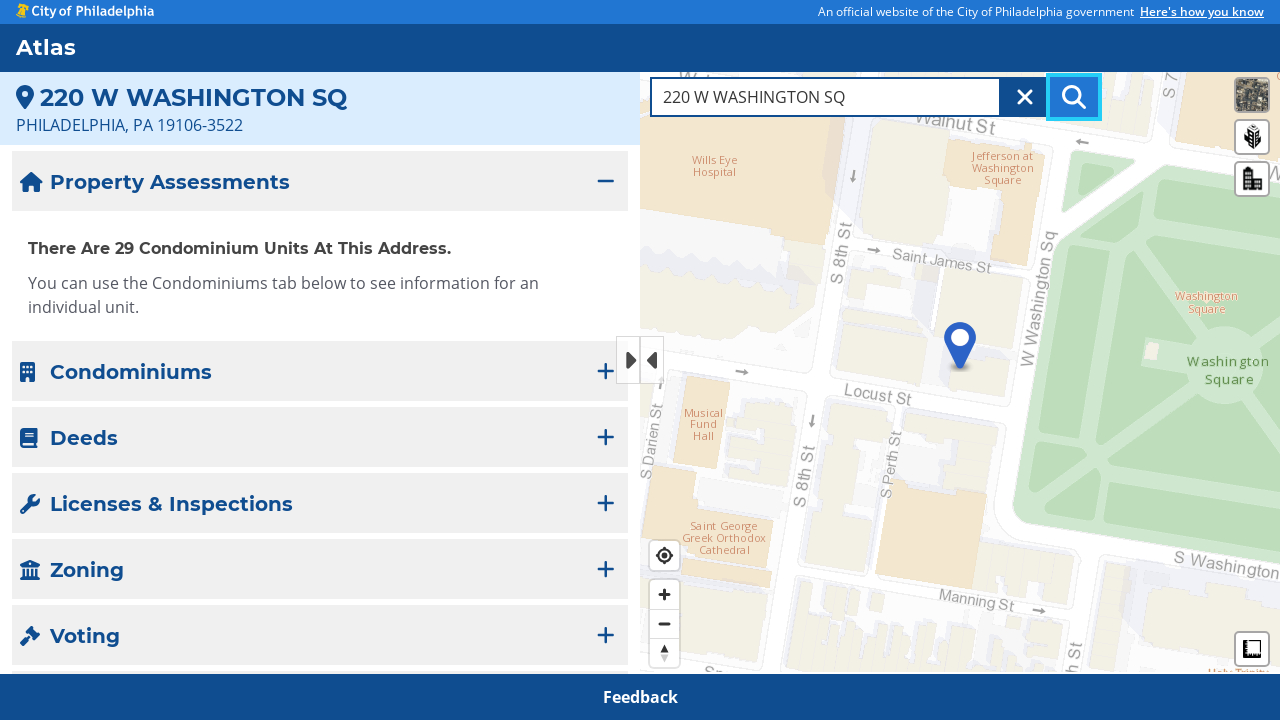

Clicked Condominiums tab at (320, 371) on internal:role=button[name="Condominiums"i]
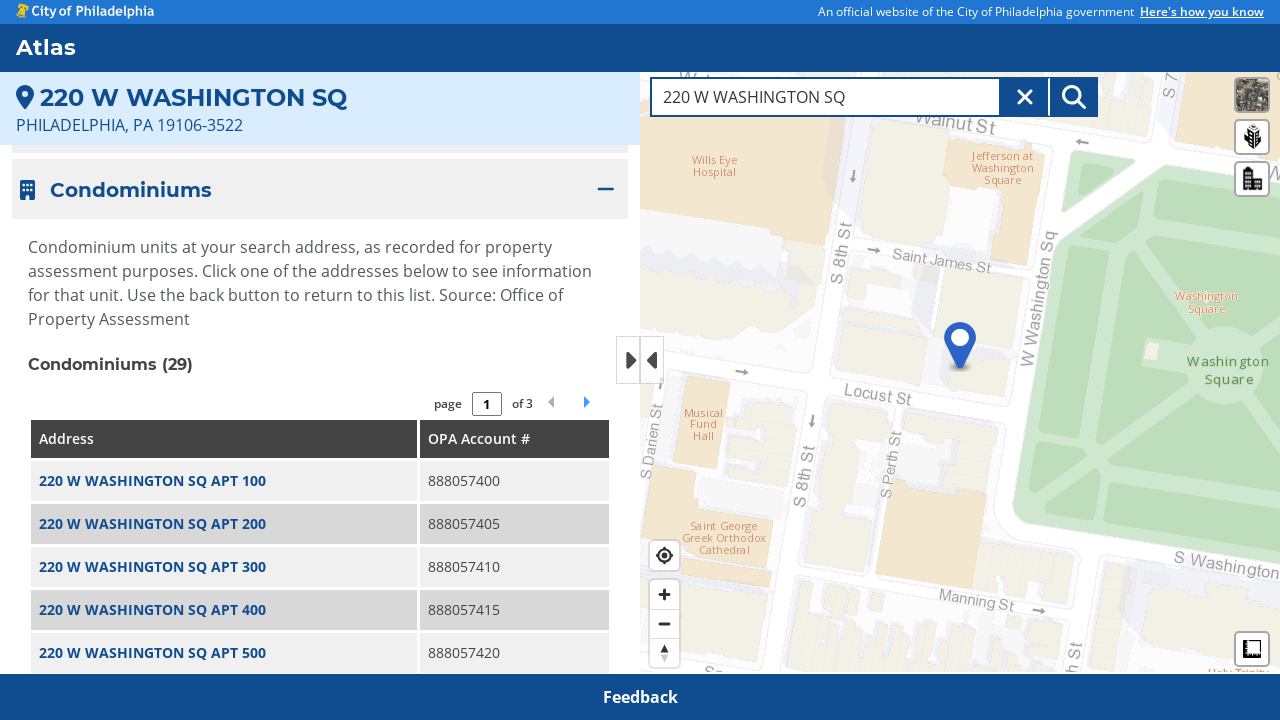

Clicked on condominium unit 'W WASHINGTON SQ APT 100' at (152, 481) on internal:role=link[name="W WASHINGTON SQ APT 100"i]
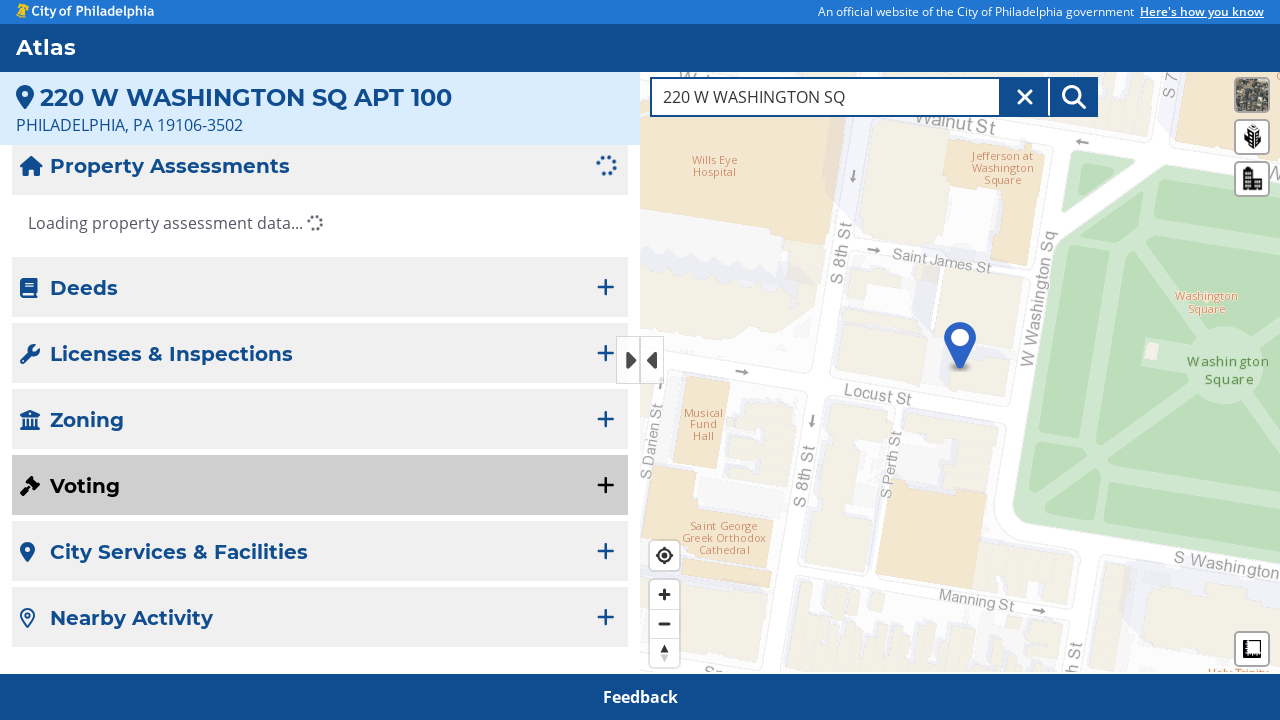

Property results table loaded
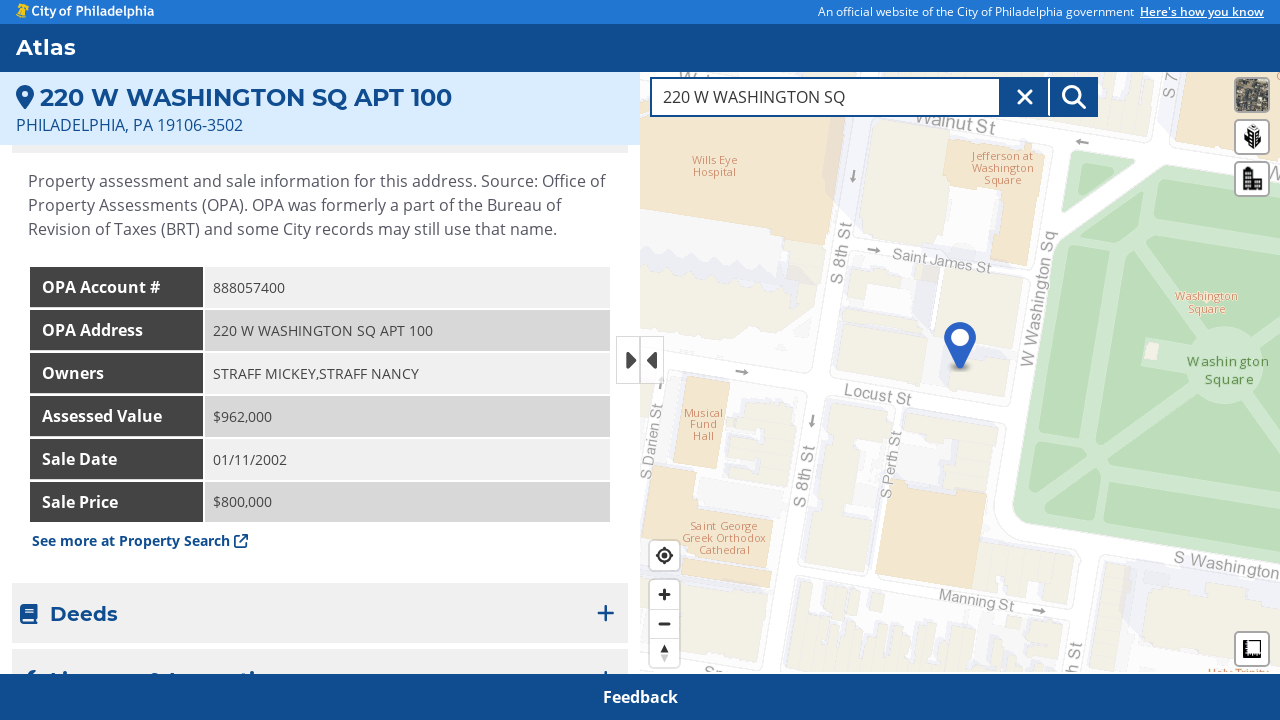

Clicked Deeds tab at (320, 613) on internal:role=button[name="Deeds"i]
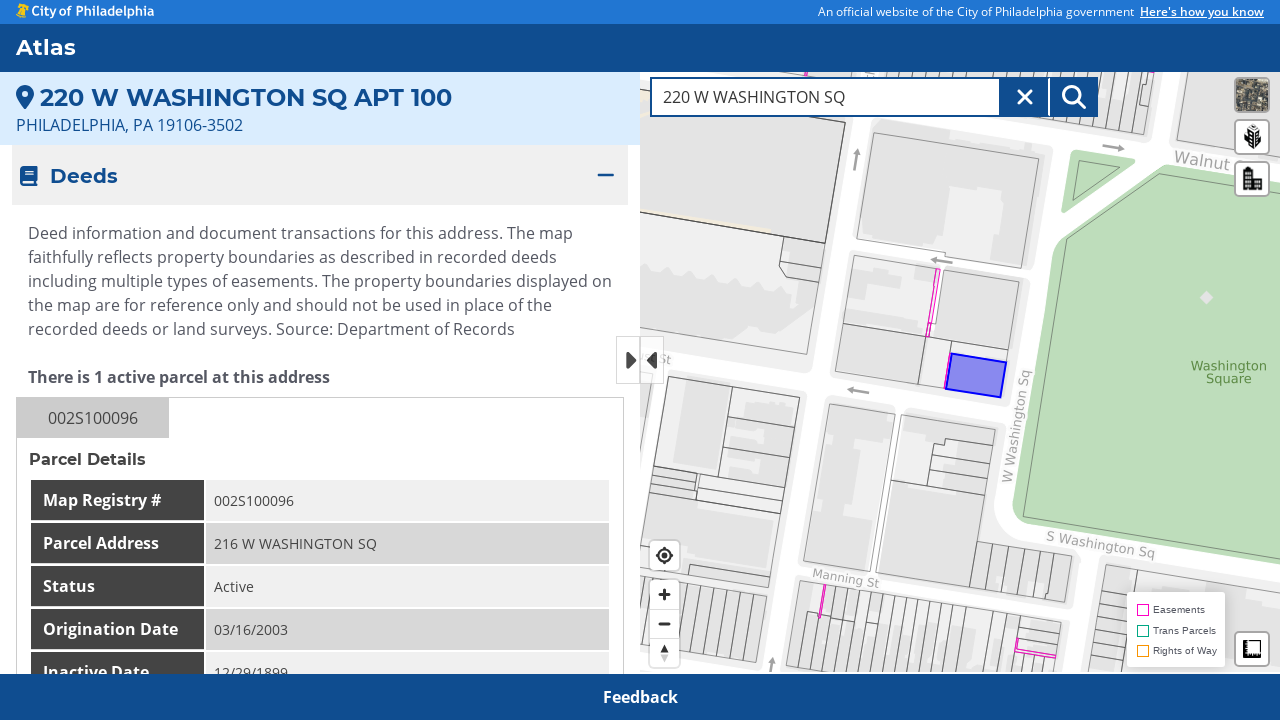

Deeds table content loaded and became visible
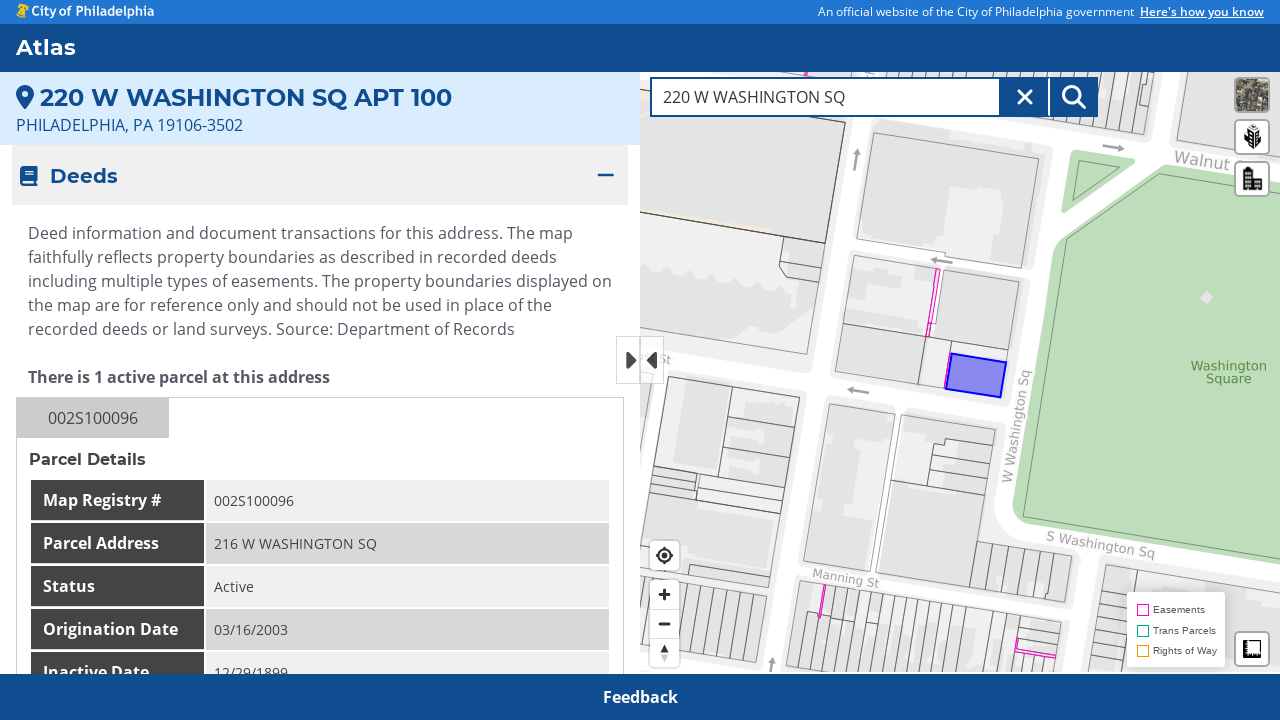

Clicked Zoning tab at (320, 419) on internal:role=button[name="Zoning"i]
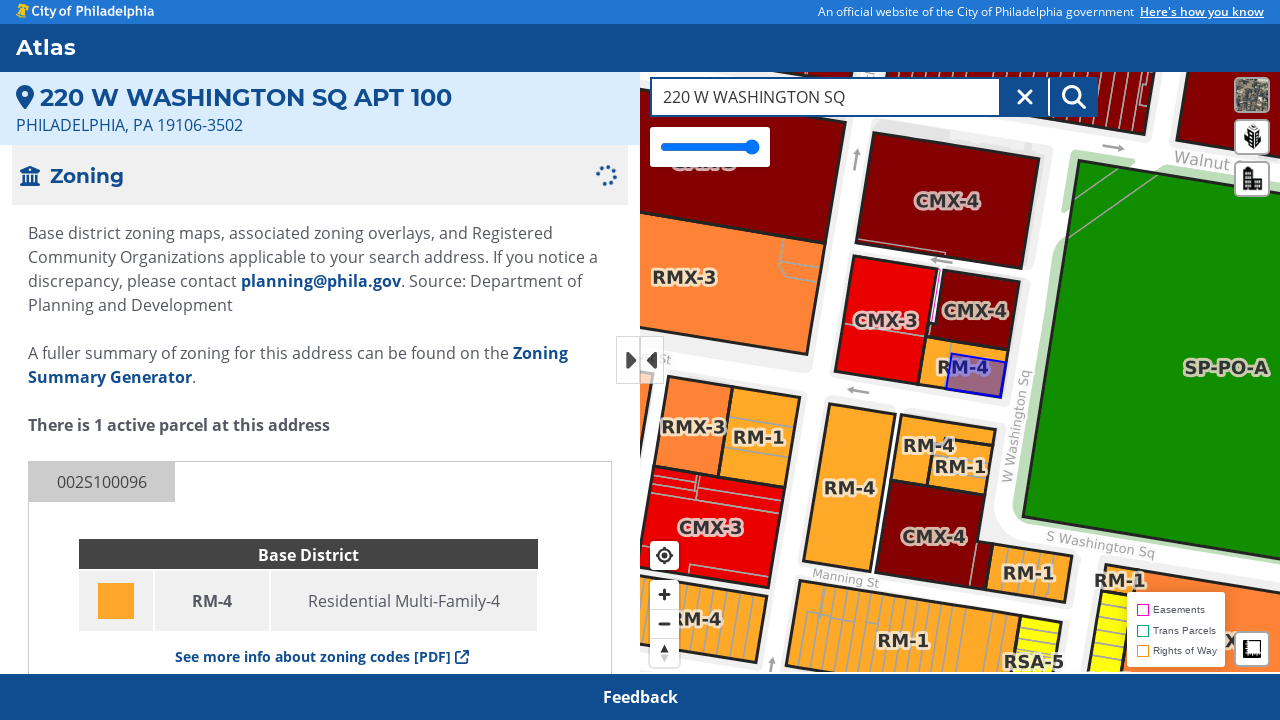

Zoning parcel information loaded and became visible
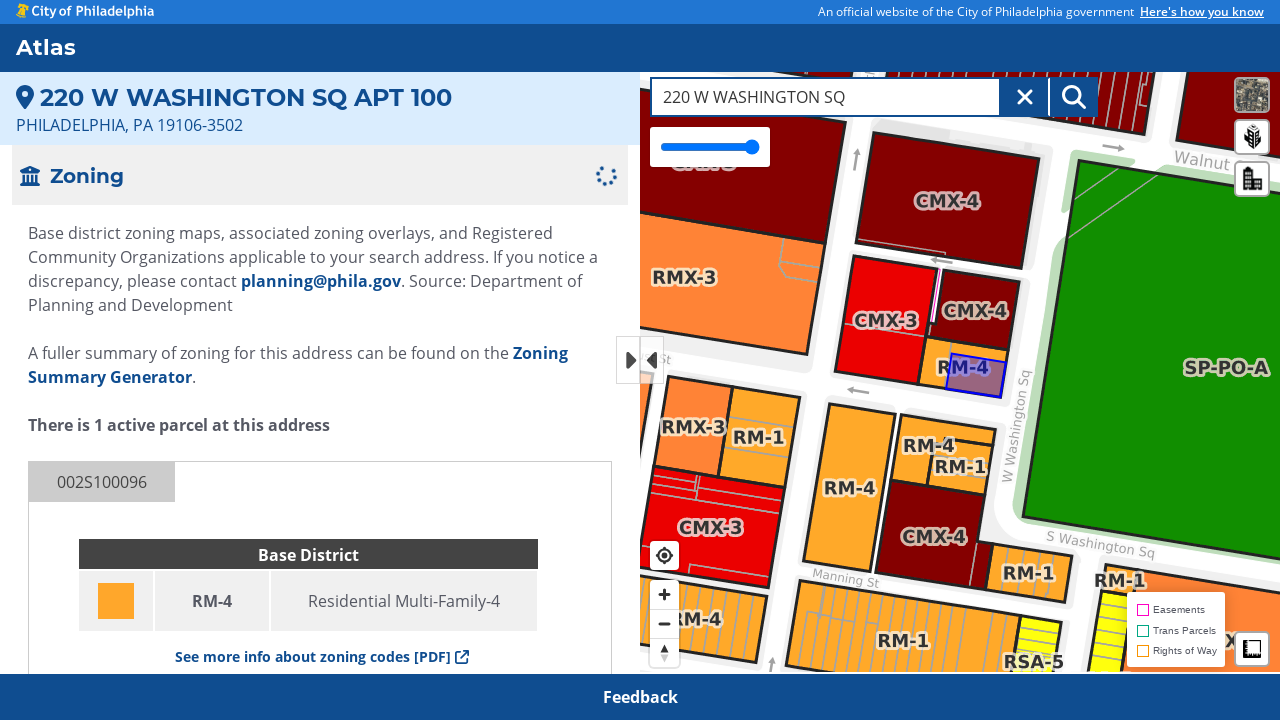

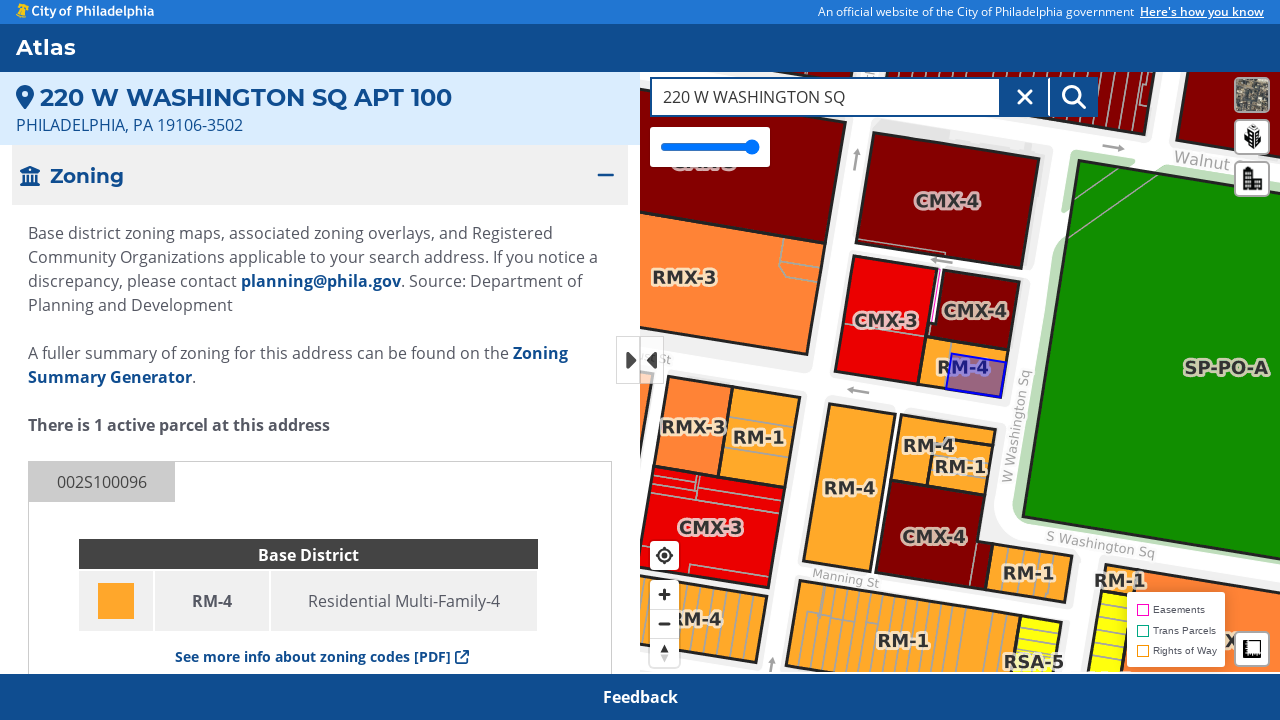